Tests that registration fails when password contains only uppercase letters.

Starting URL: https://anatoly-karpovich.github.io/demo-login-form/

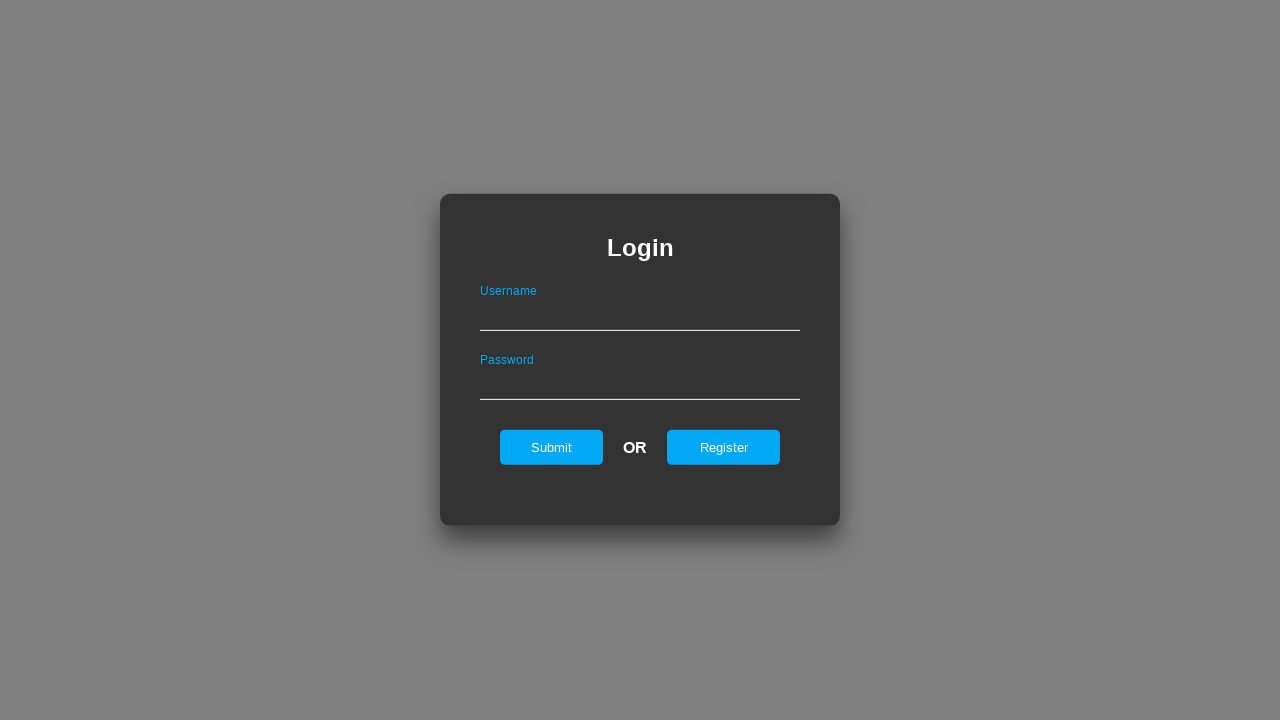

Clicked register link to open registration form at (724, 447) on #registerOnLogin
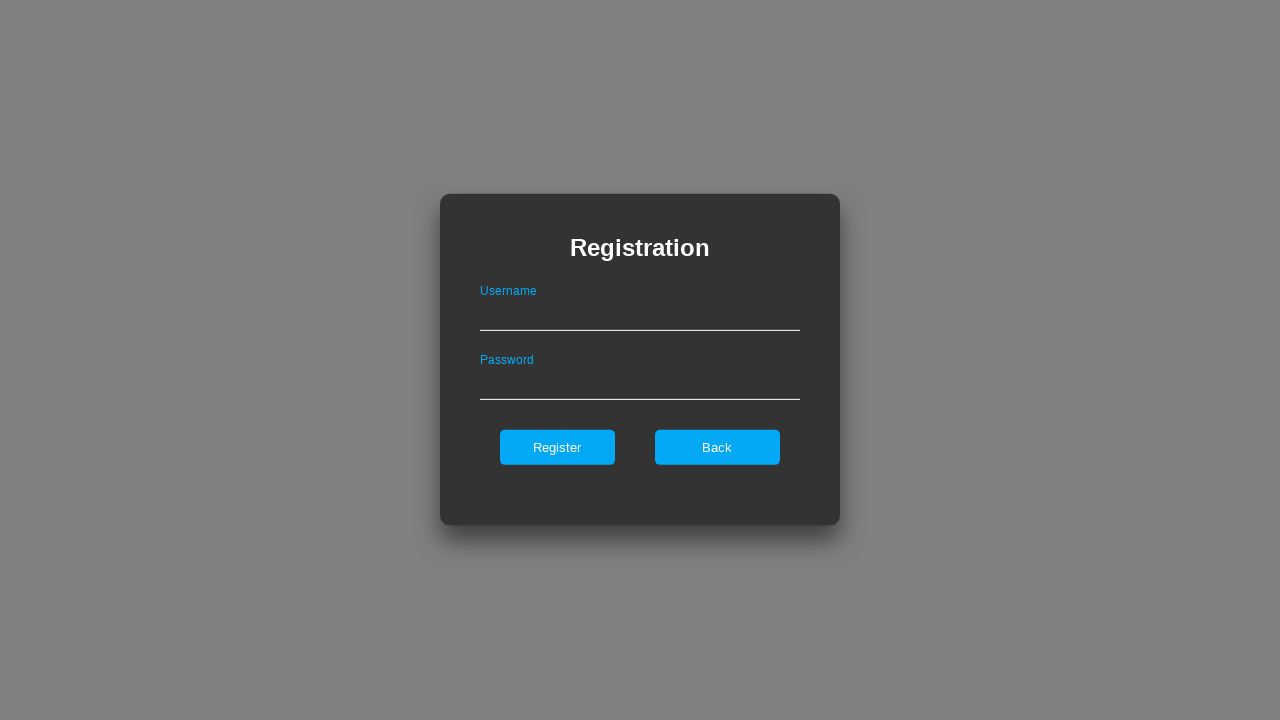

Located registration form
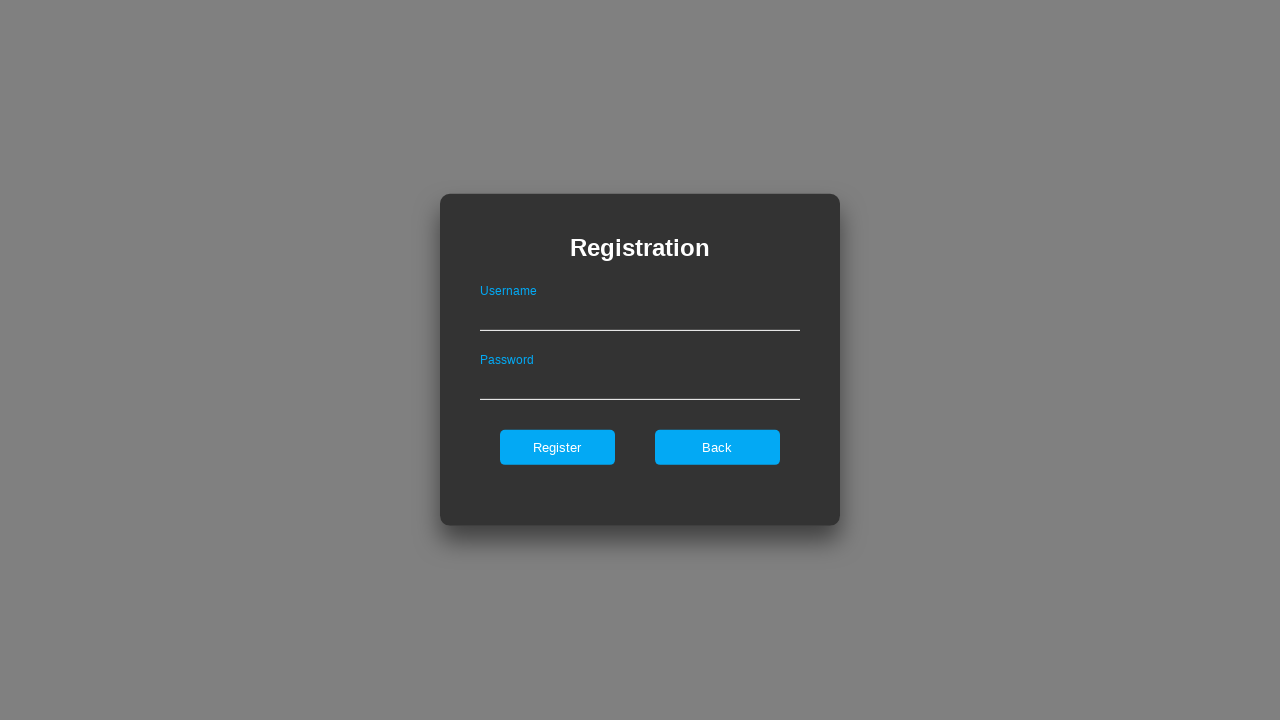

Filled username field with 'User001' on .registerForm >> #userNameOnRegister
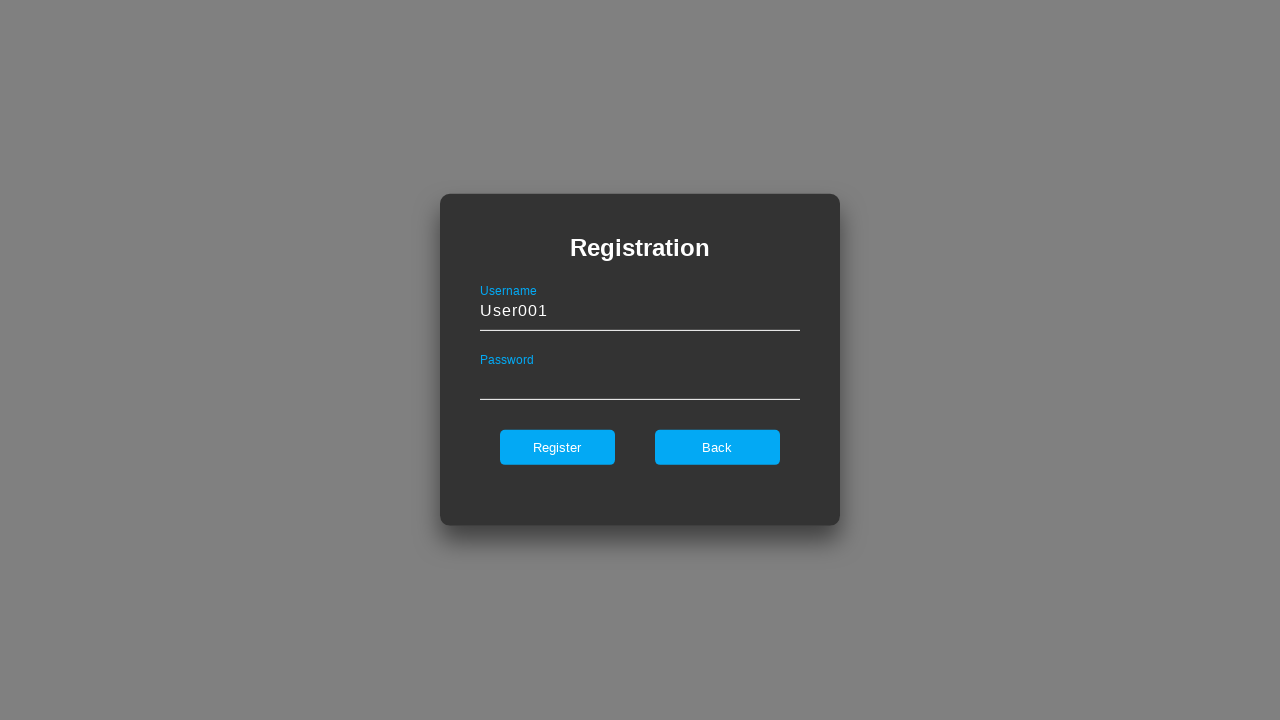

Filled password field with all uppercase 'PASSWORD' on .registerForm >> #passwordOnRegister
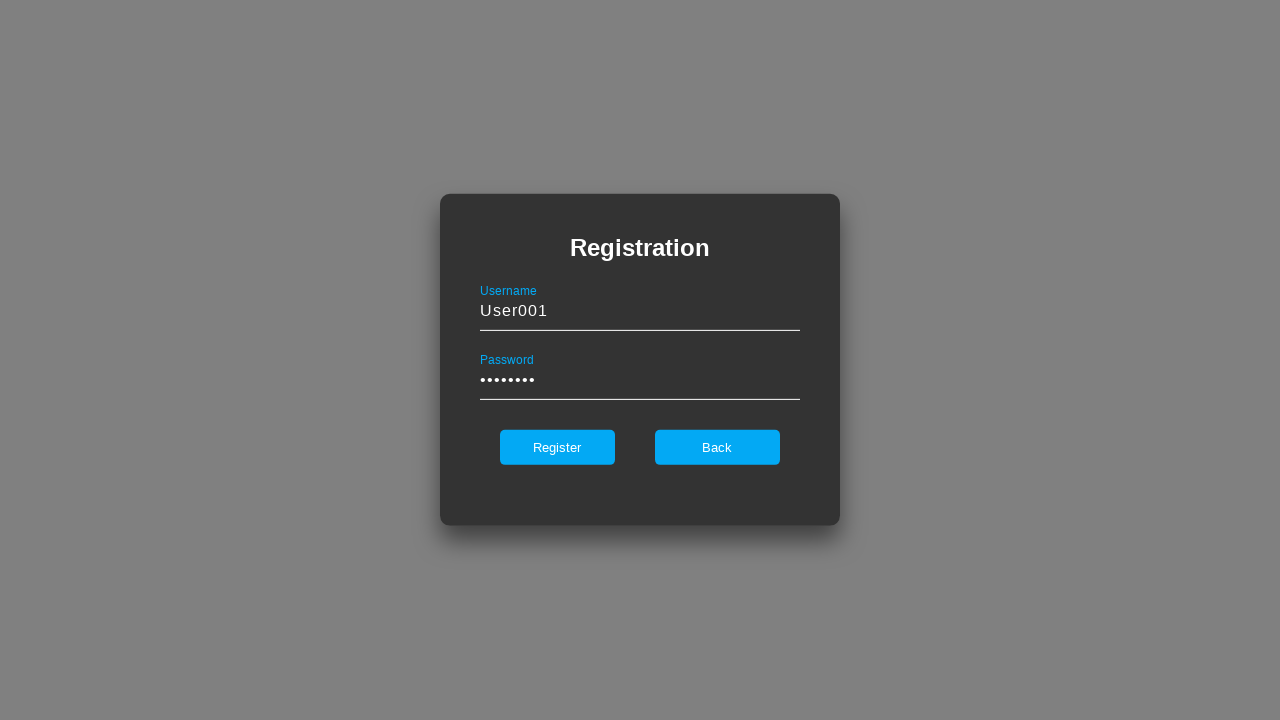

Clicked register button to submit registration at (557, 447) on .registerForm >> #register
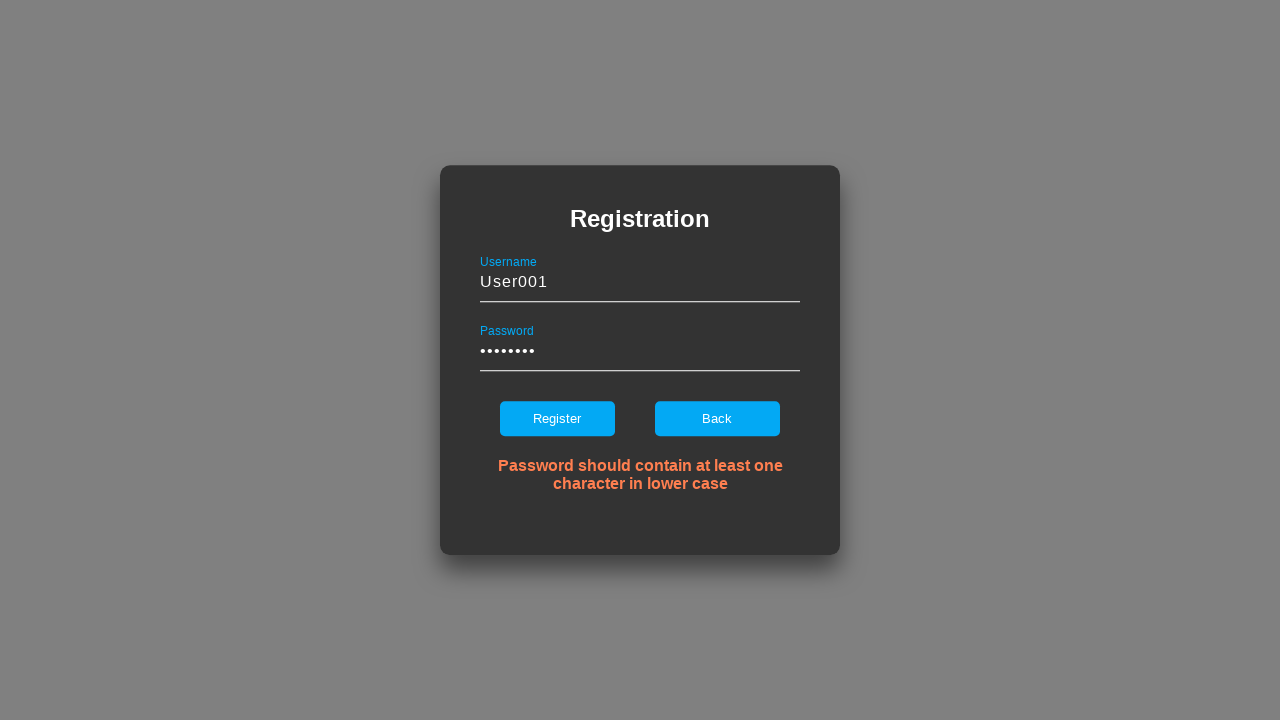

Verified error message: password must contain at least one lowercase character
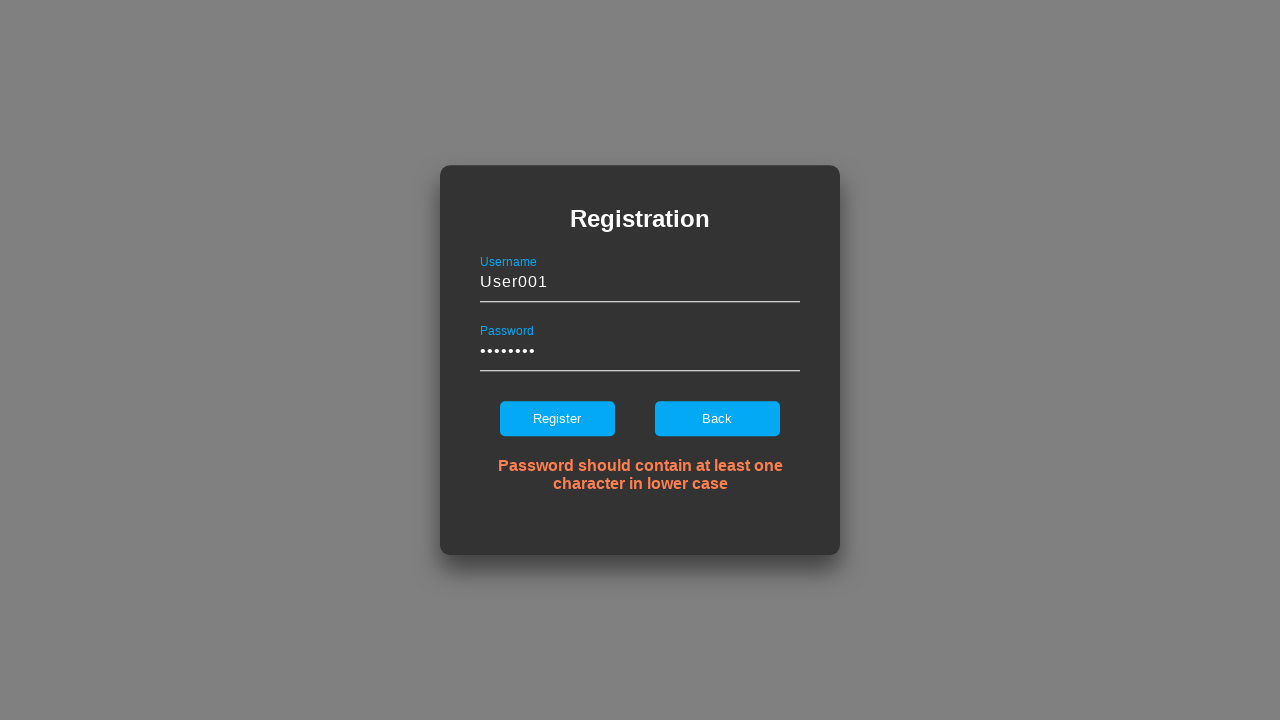

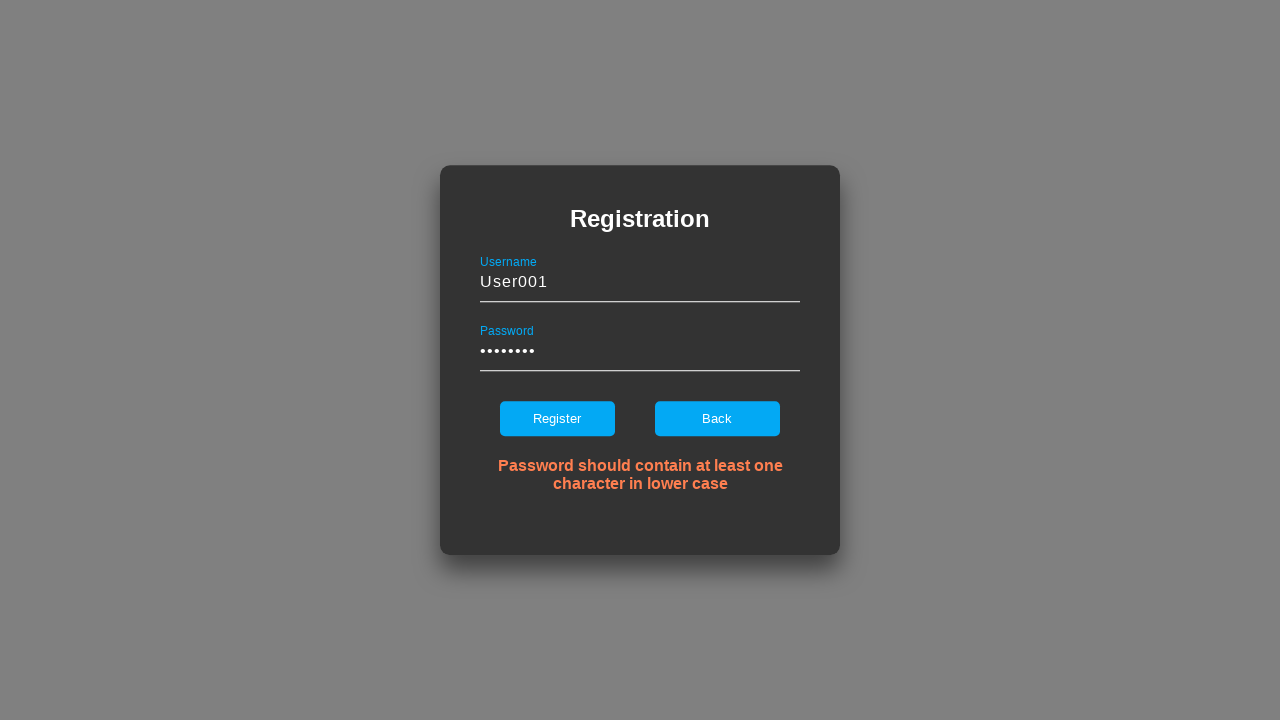